Searches for electronic components on Partsner by entering a search query and submitting

Starting URL: http://www.partsner.com/

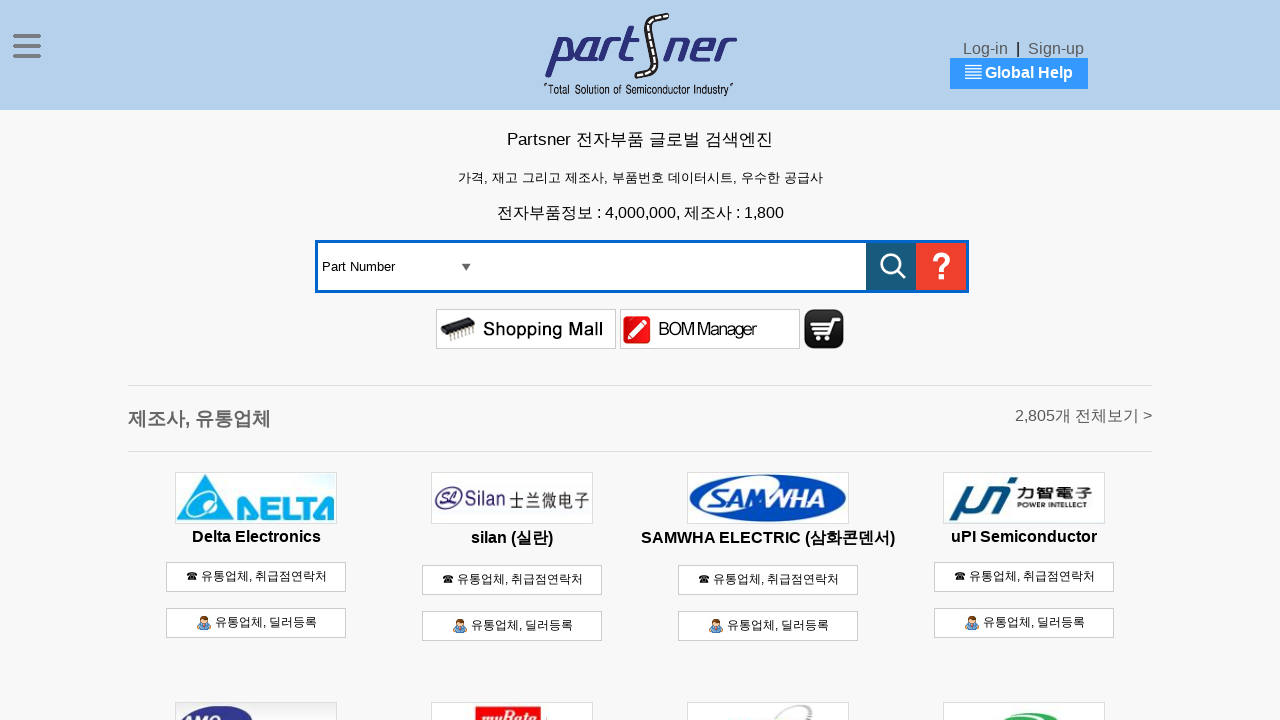

Filled search field with 'NE555' component query on #q_txt
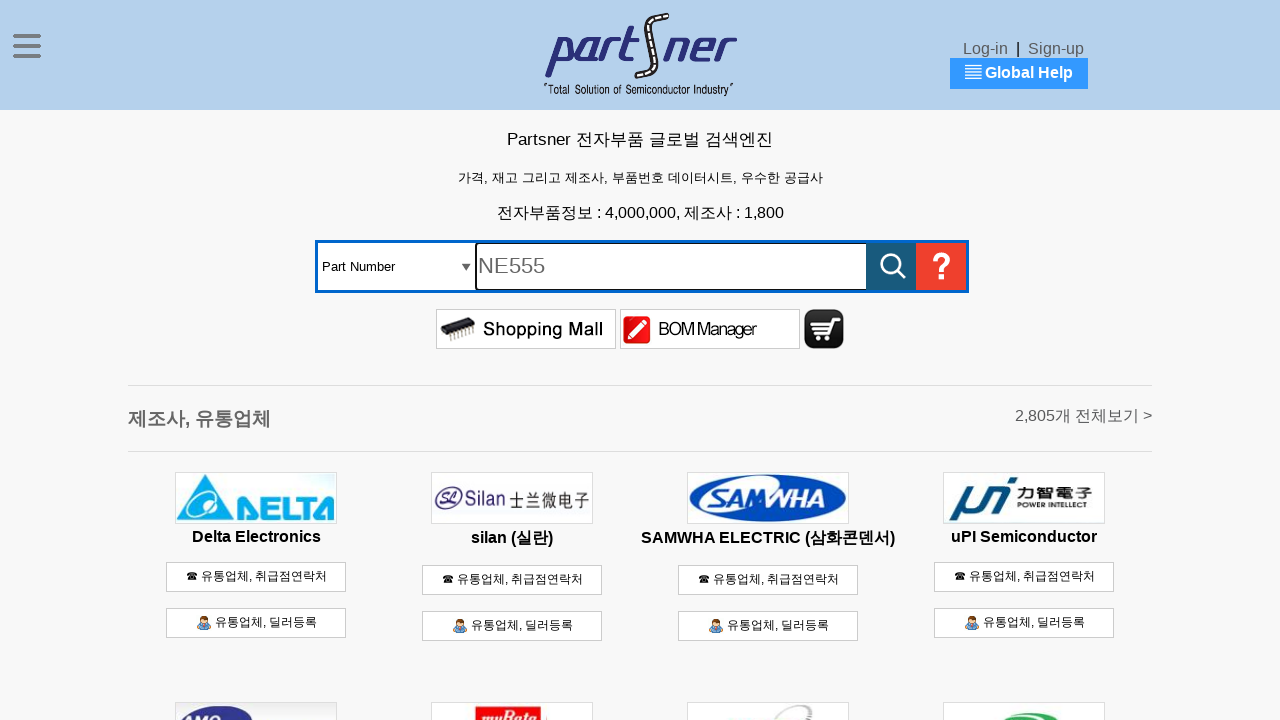

Submitted search query by pressing Enter on #q_txt
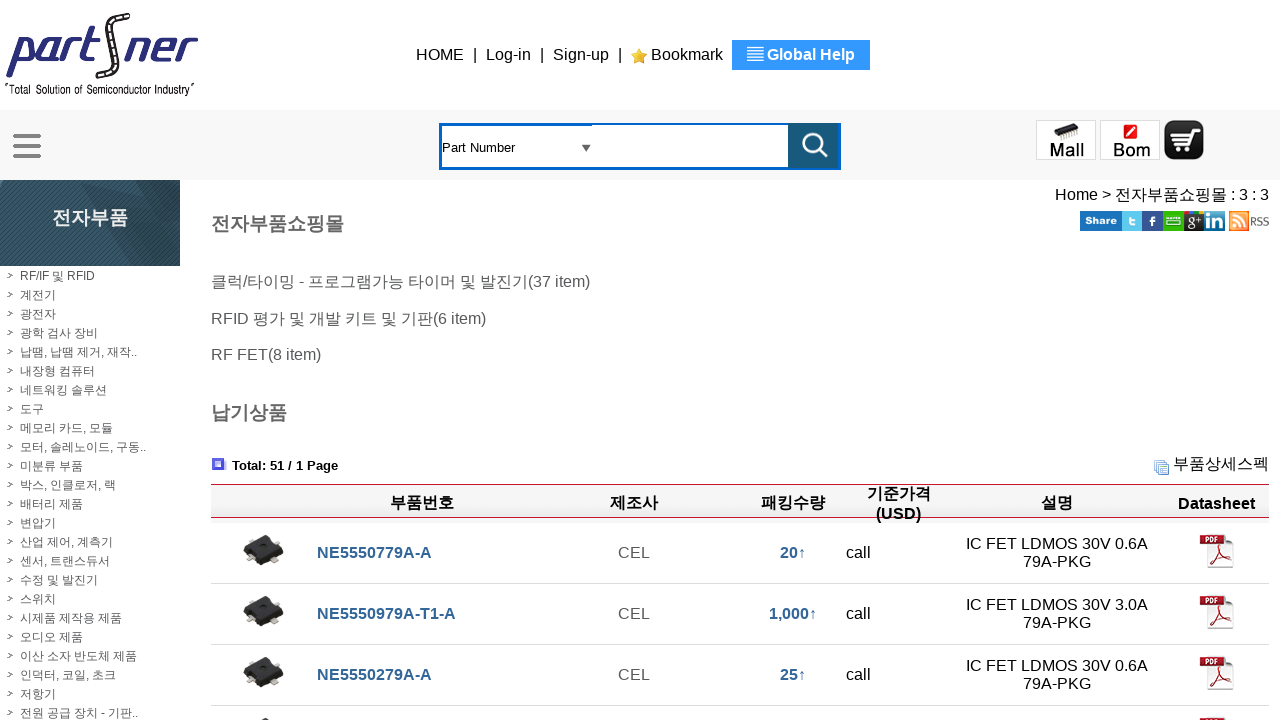

Search results loaded and network idle
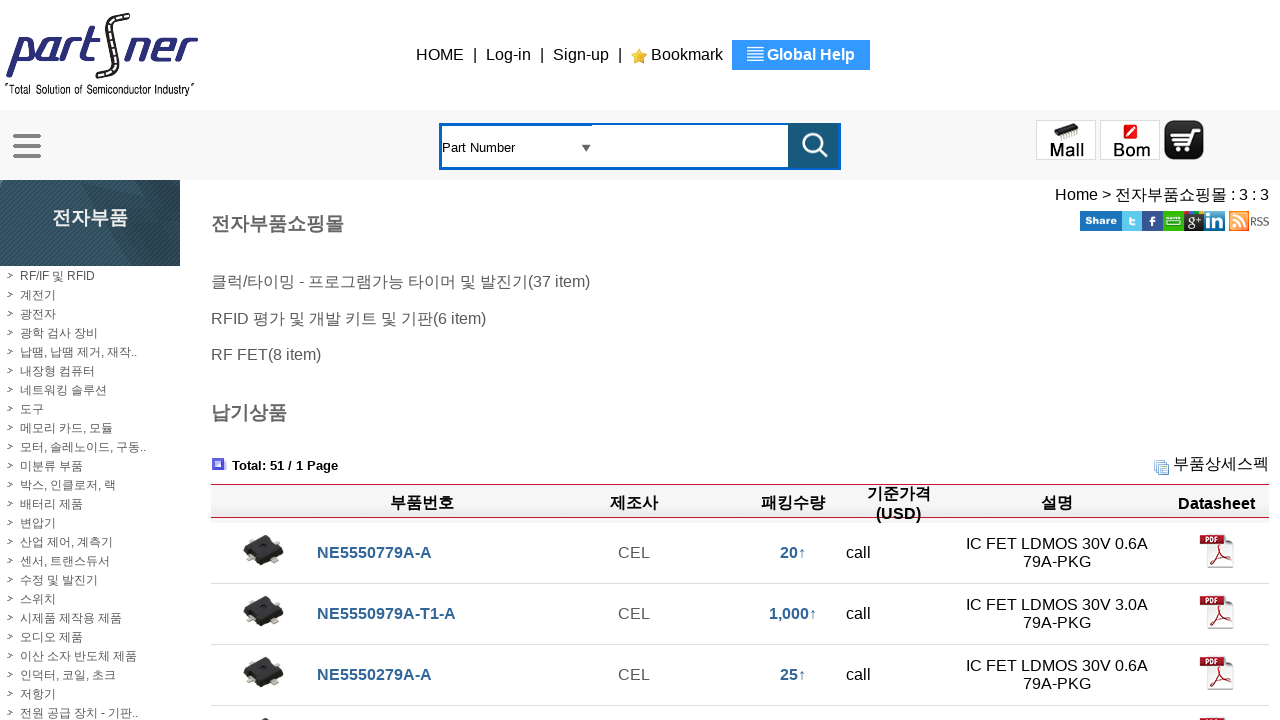

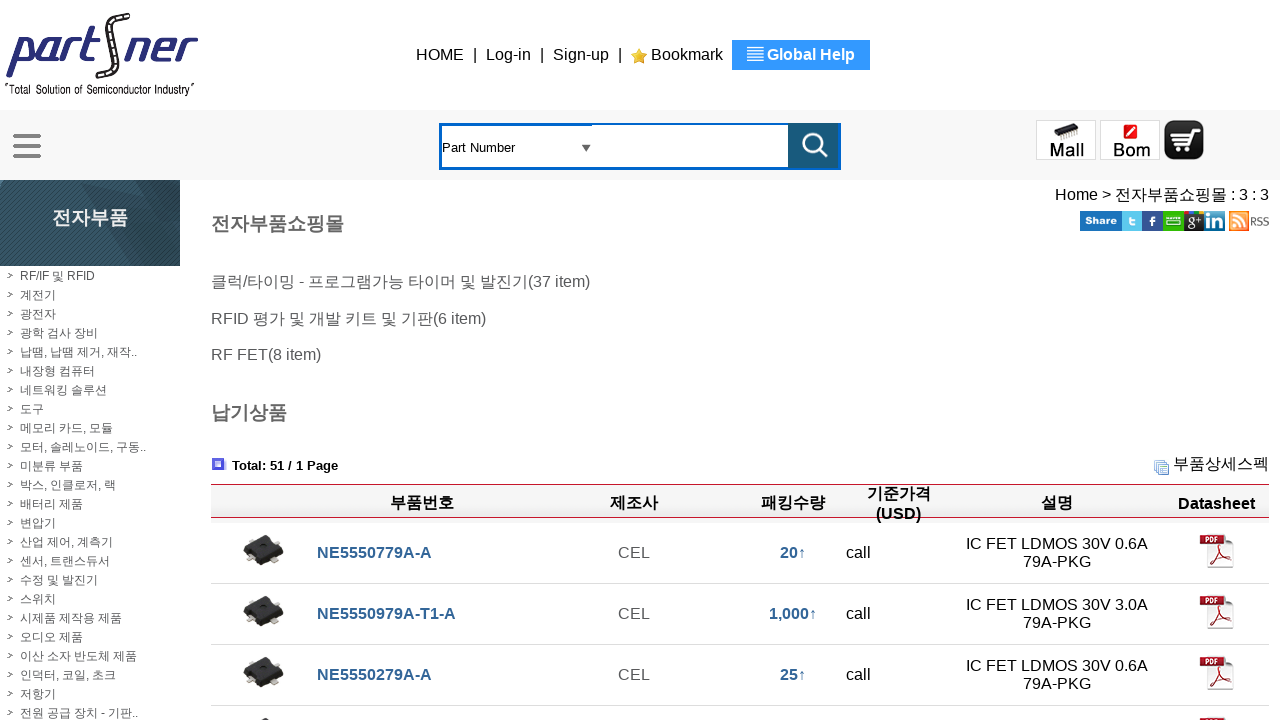